Tests a progress bar demo on W3Schools by clicking an "Upload Photos" button and waiting for the upload completion message to appear

Starting URL: https://www.w3schools.com/w3css/tryit.asp?filename=tryw3css_progressbar_labels_js4

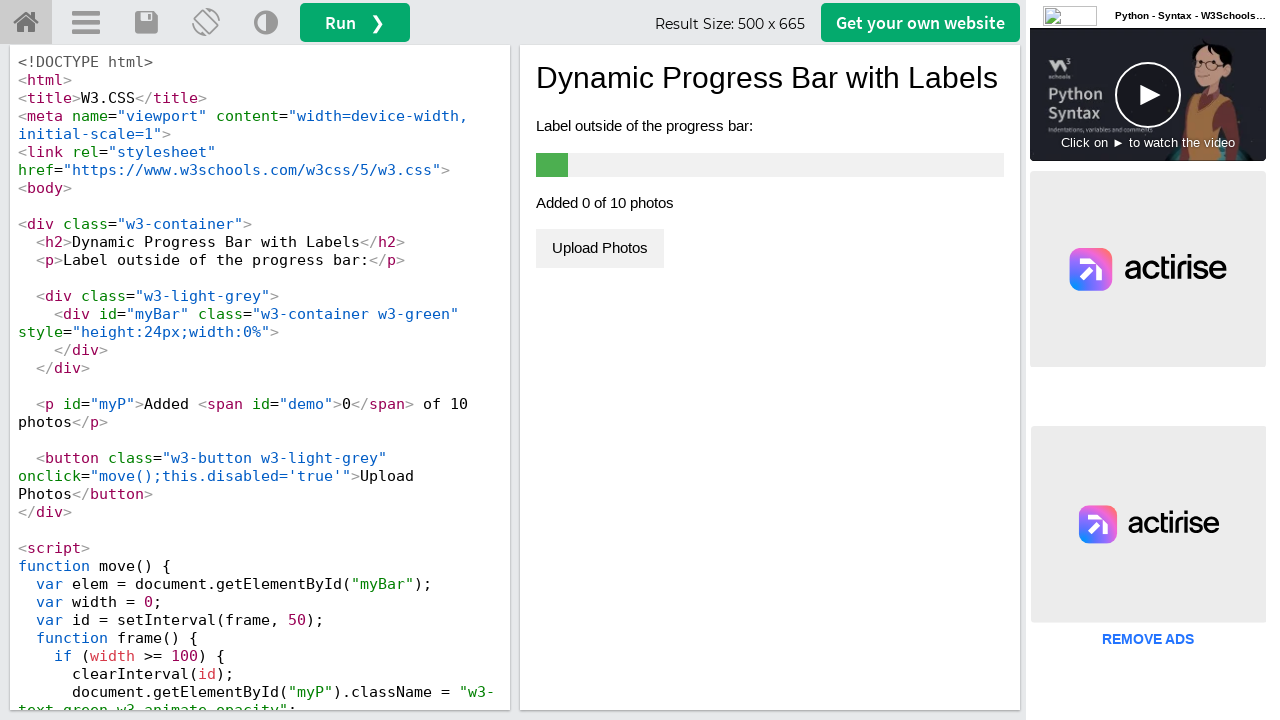

Clicked 'Upload Photos' button in iframe at (600, 248) on #iframeResult >> internal:control=enter-frame >> xpath=//button[text()='Upload P
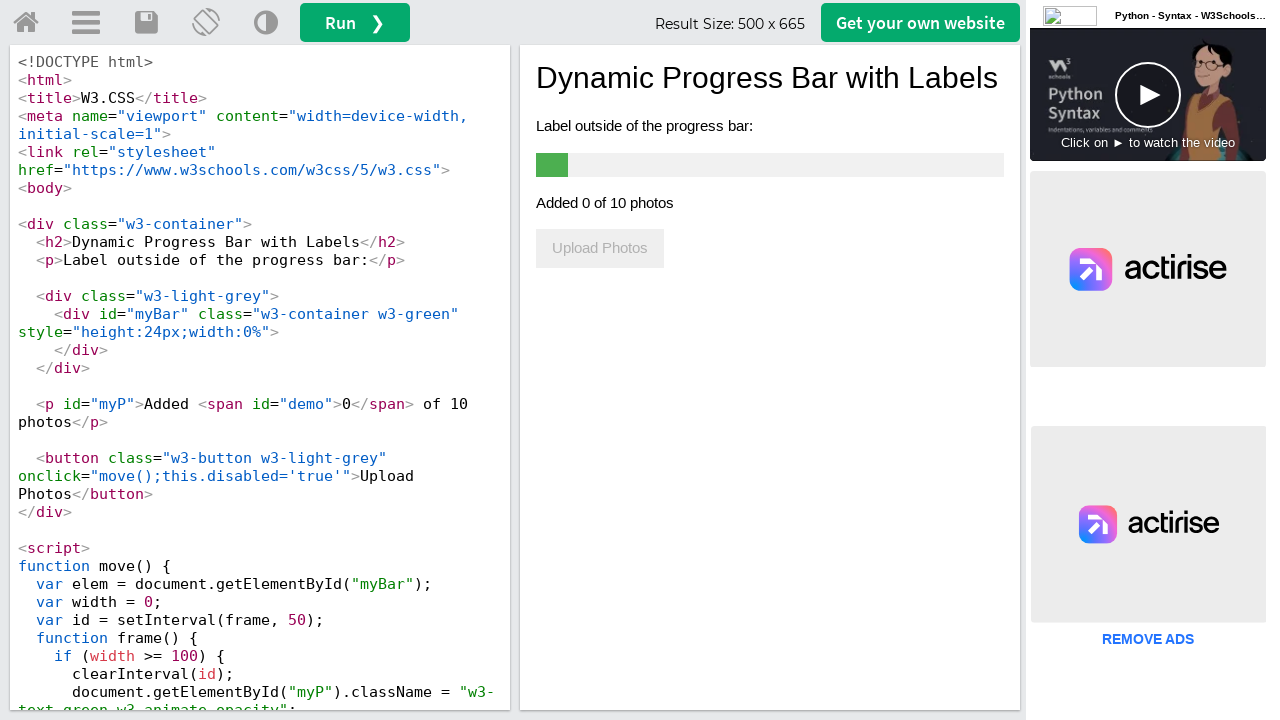

Success message 'Successfully uploaded 10 photos!' appeared after progress bar completed
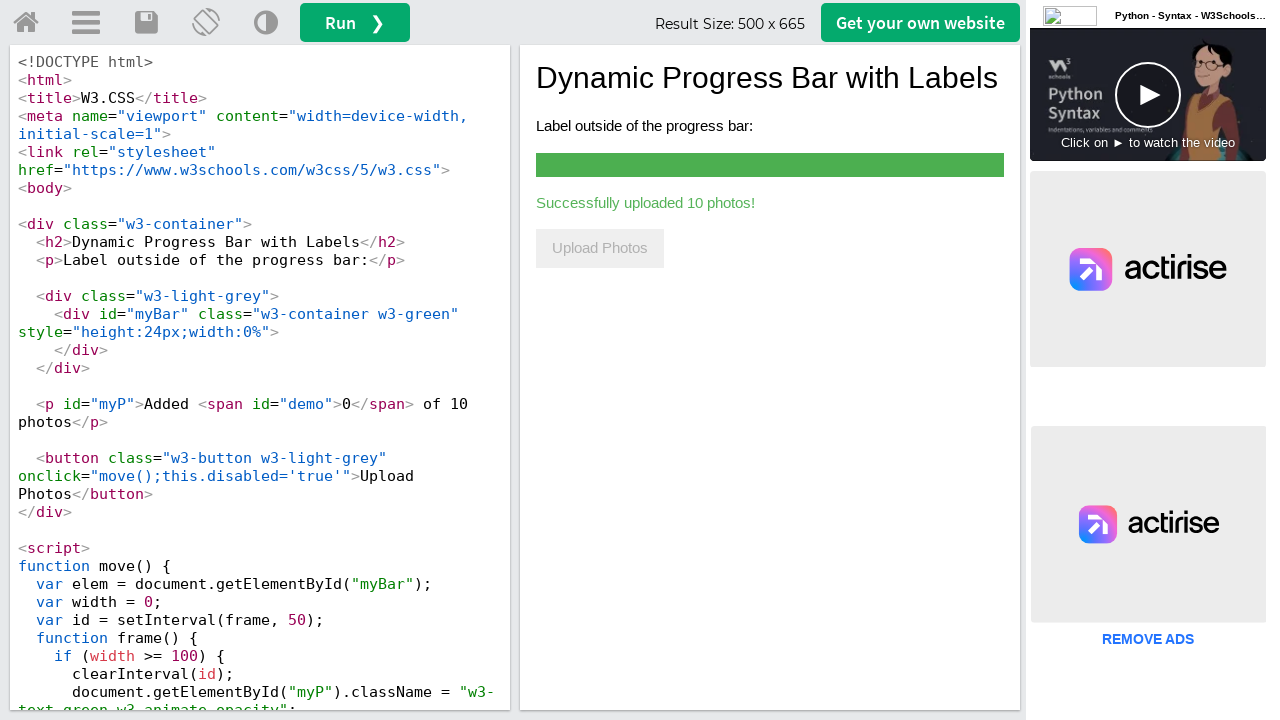

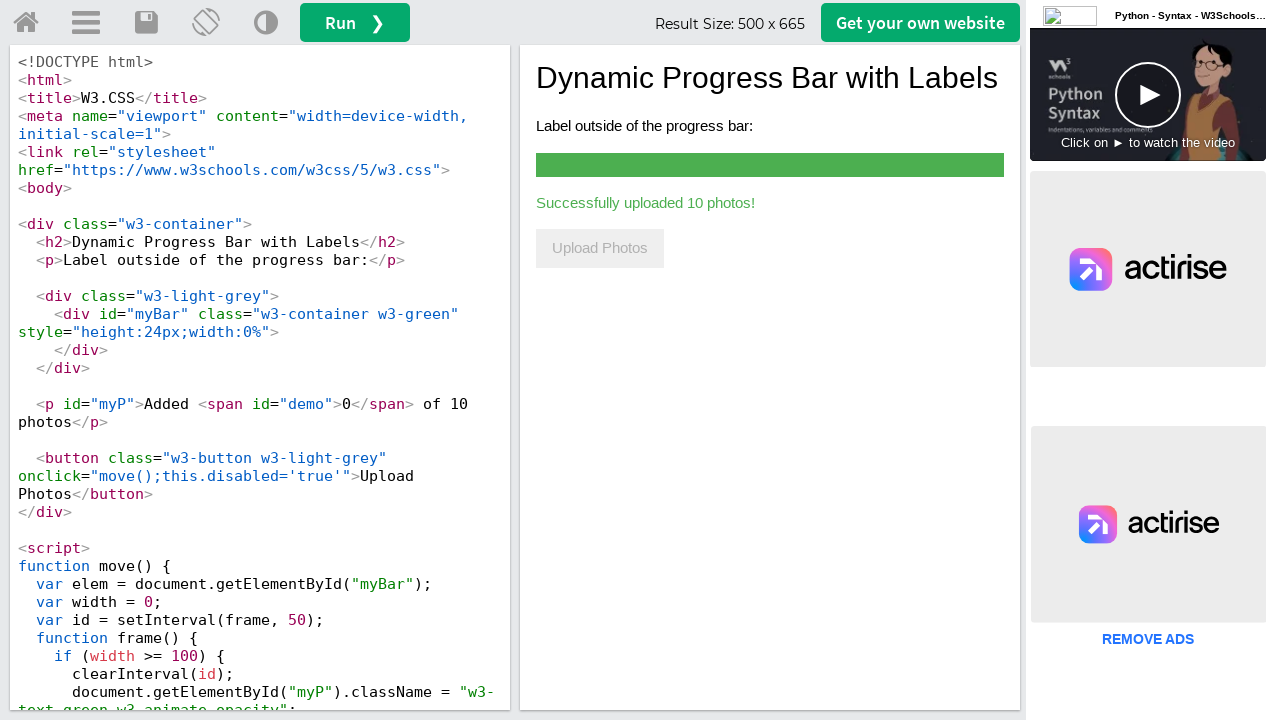